Tests that submitting with an invalid phone number (less than 10 digits) does not show the success dialog

Starting URL: https://demoqa.com/automation-practice-form

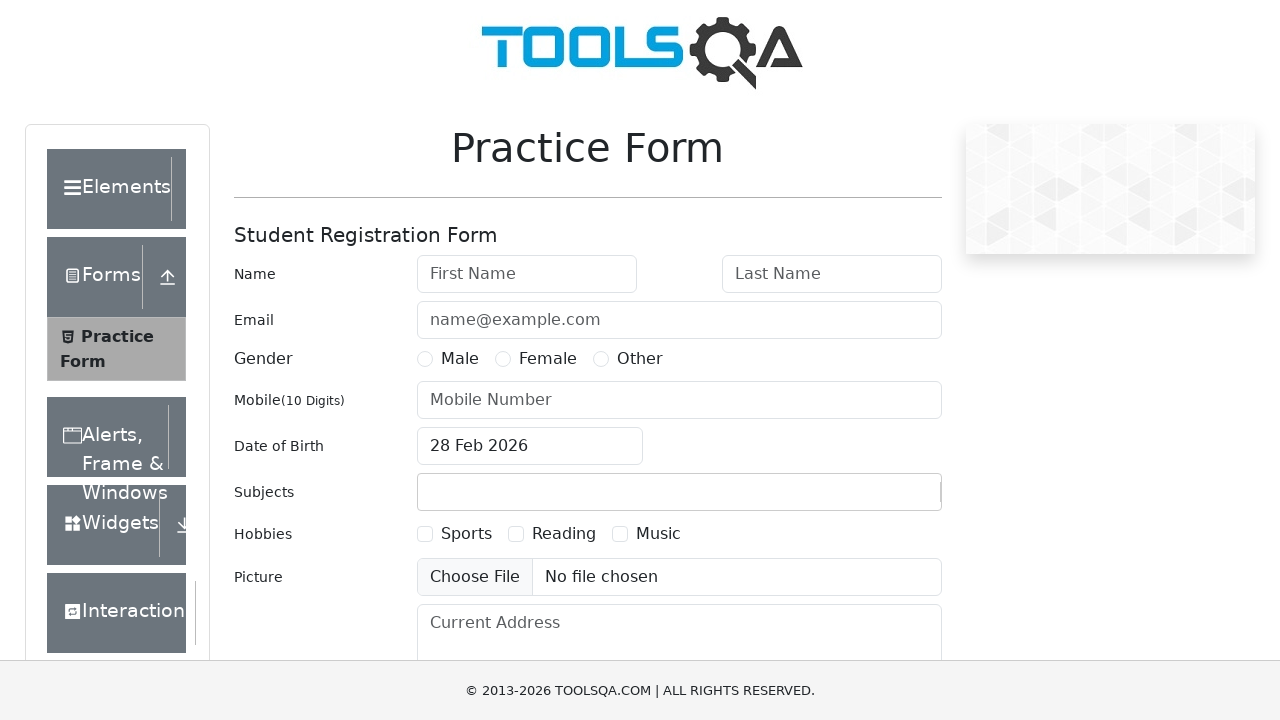

Filled first name field with 'Michael' on #firstName
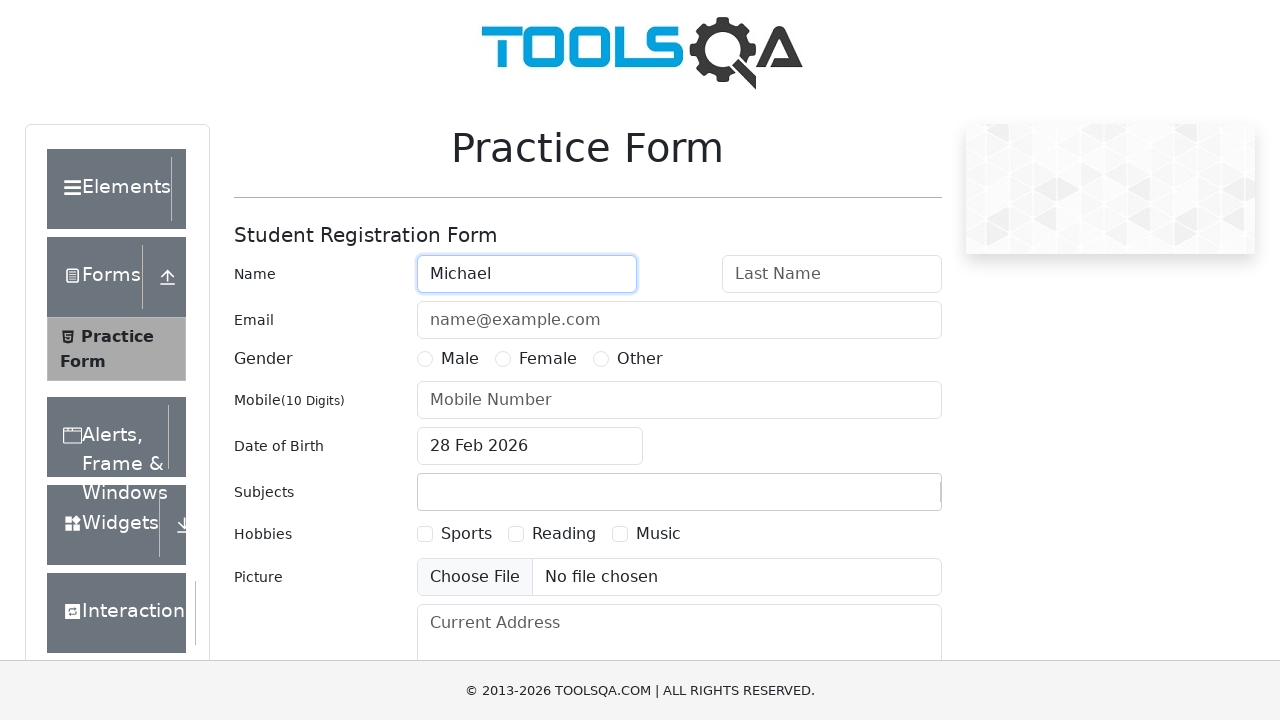

Filled last name field with 'Smith' on #lastName
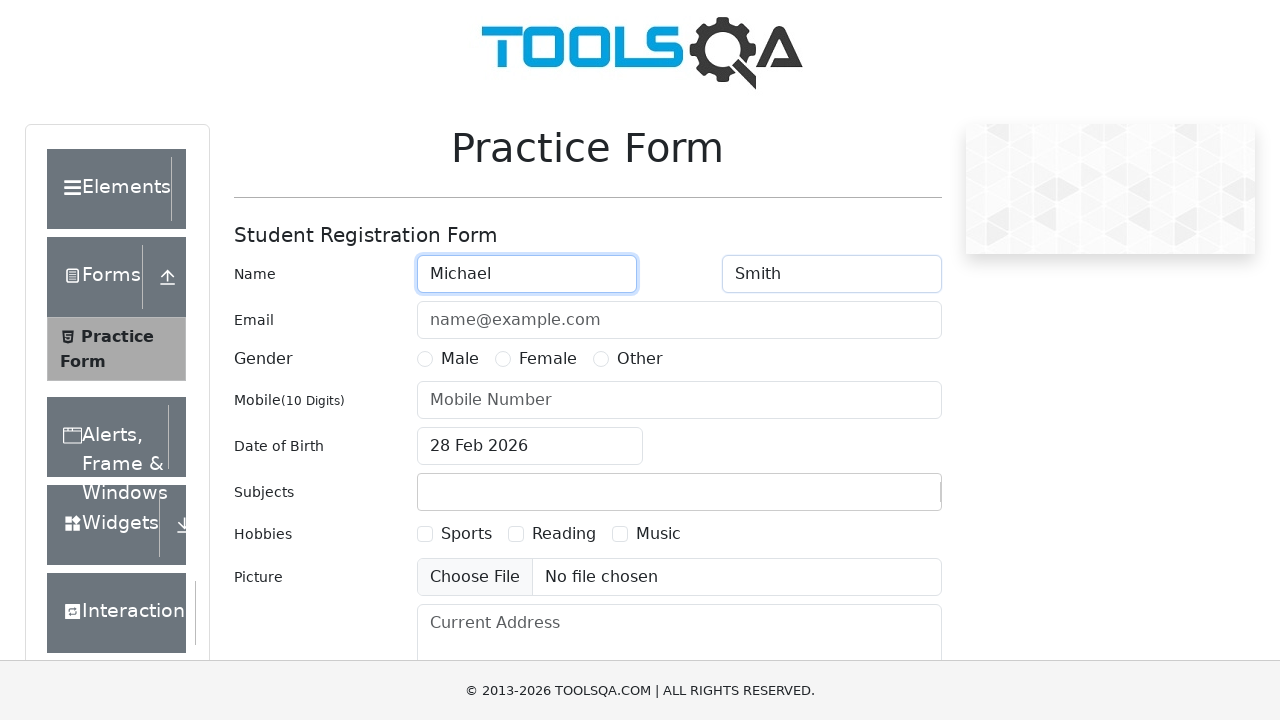

Filled phone number field with valid 10-digit number on #userNumber
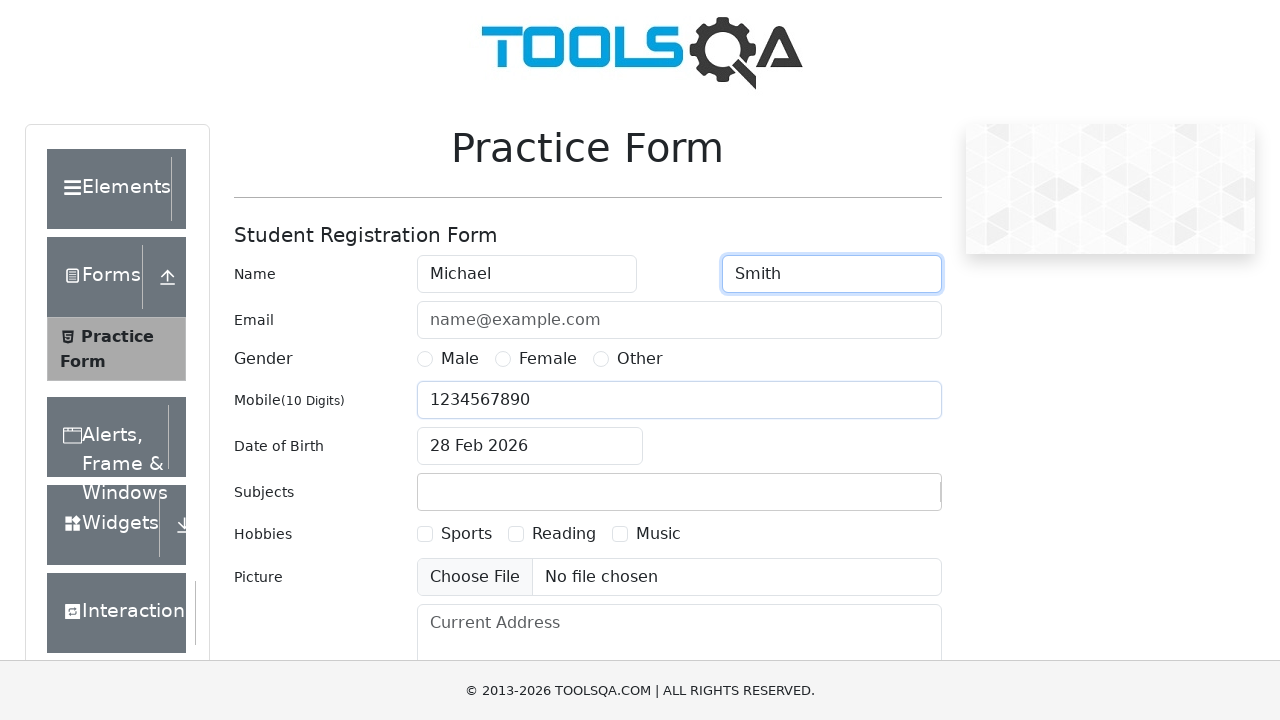

Selected Male gender option at (460, 359) on label:has-text('Male')
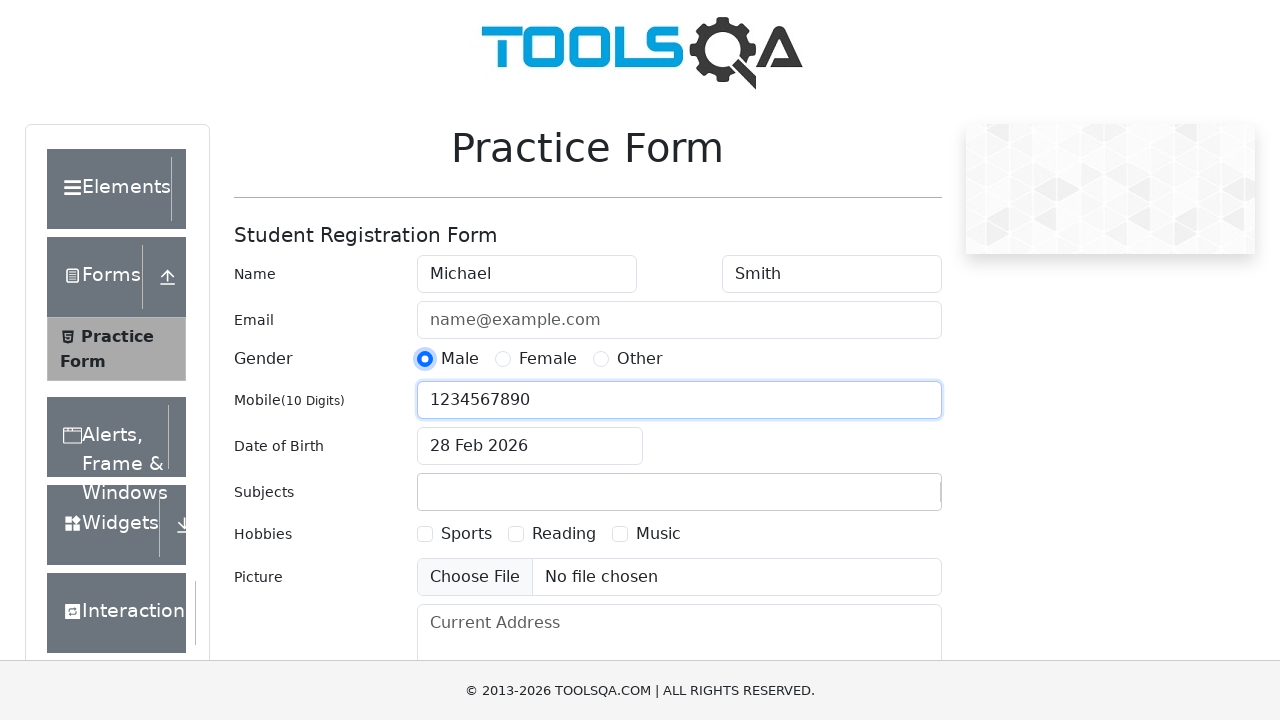

Changed phone number to invalid 5-digit number '12345' on #userNumber
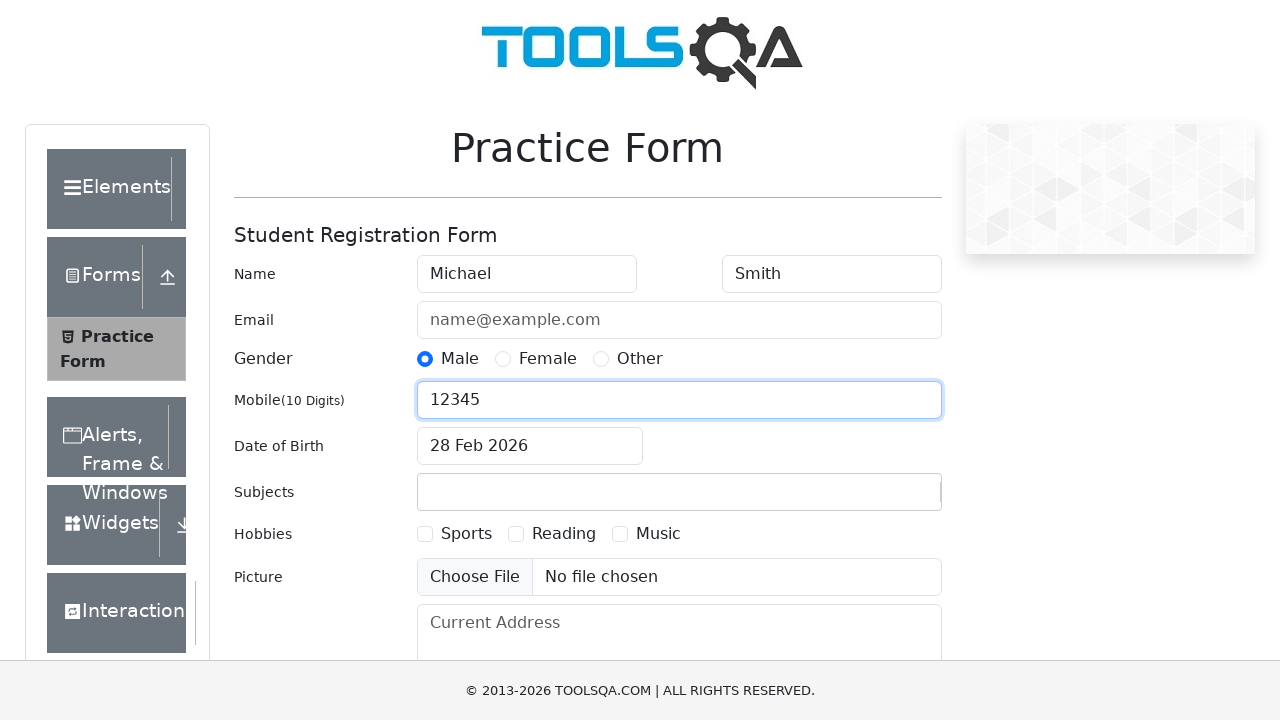

Clicked submit button with invalid phone number at (885, 499) on #submit
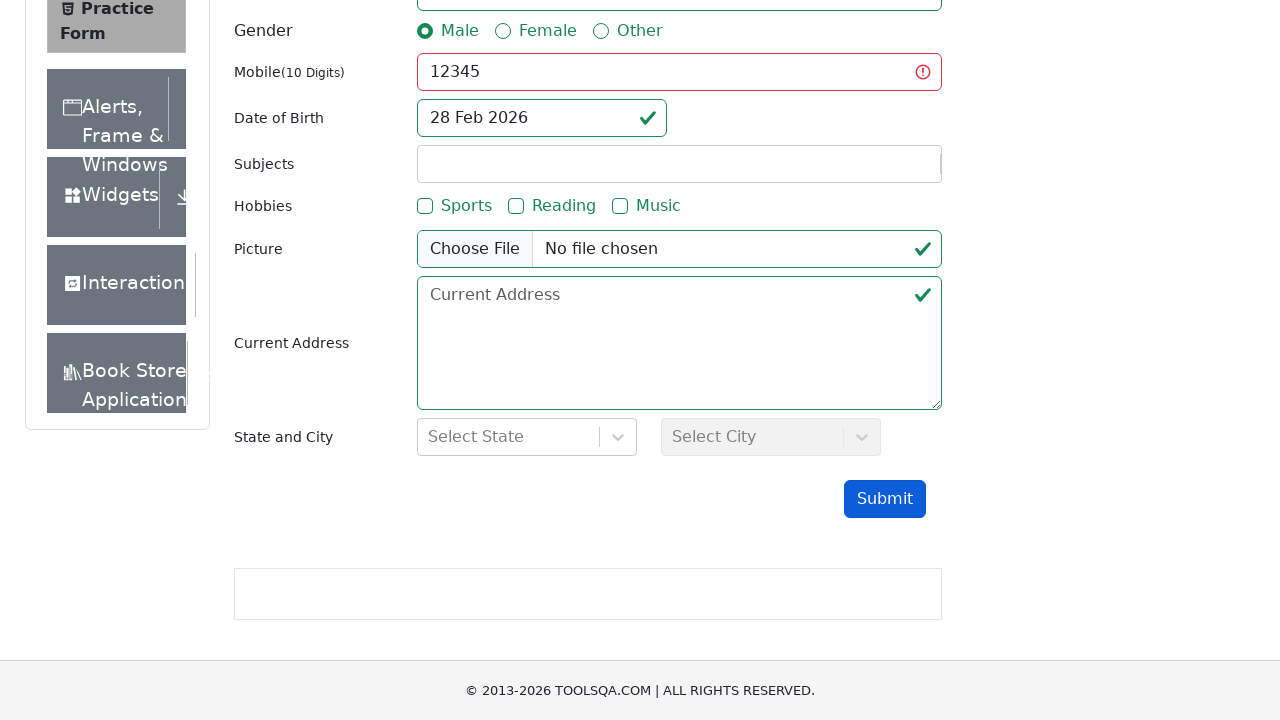

Waited 2 seconds for any dialog to appear
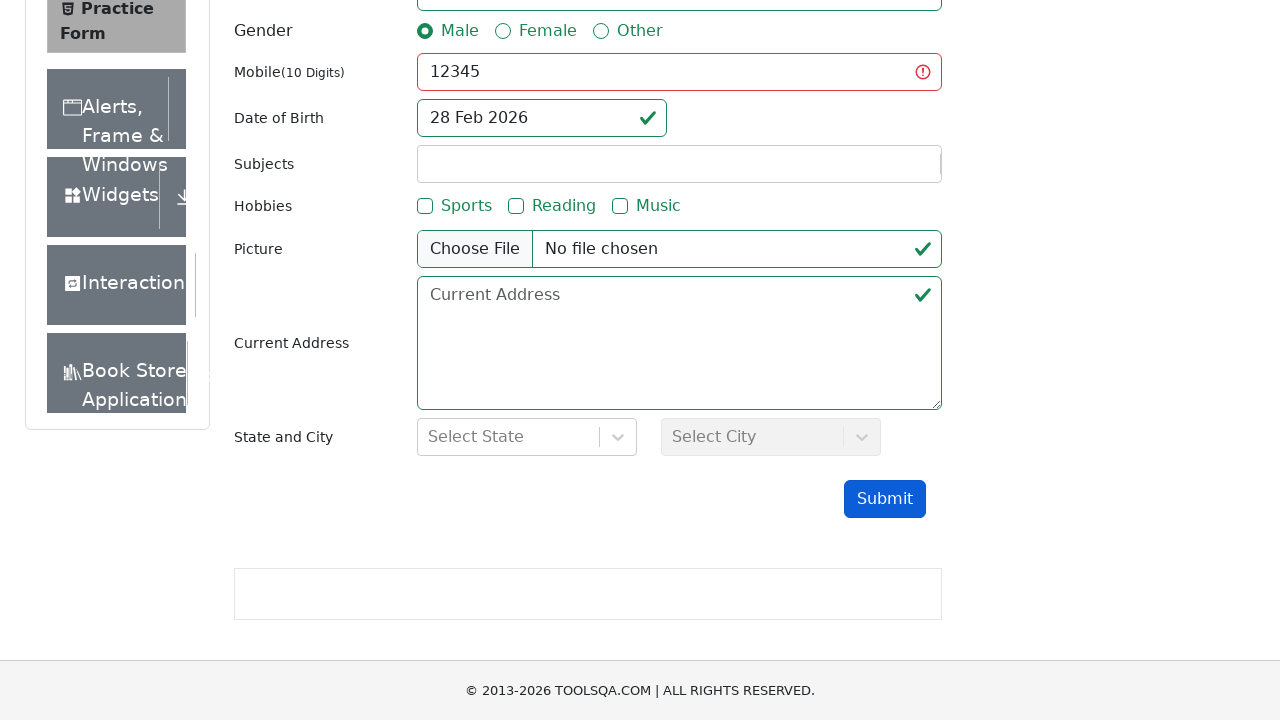

Checked if success dialog is visible: False
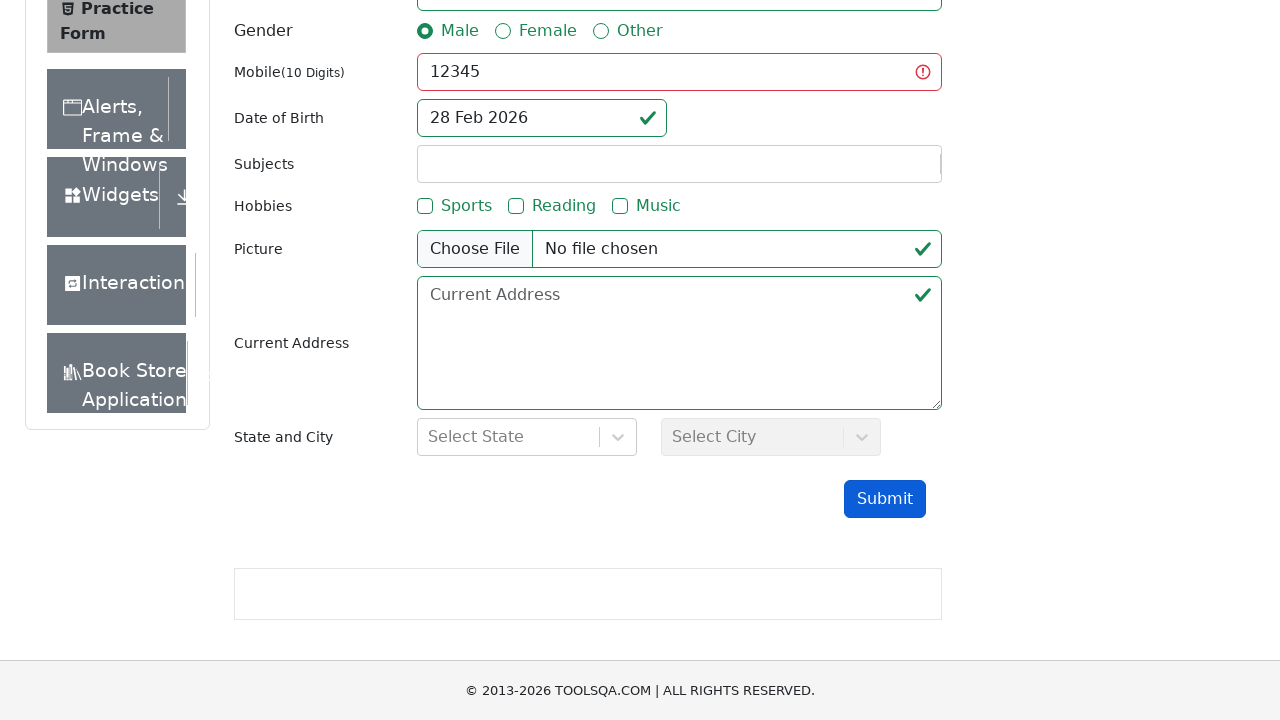

Verified that success dialog does not appear with invalid phone number
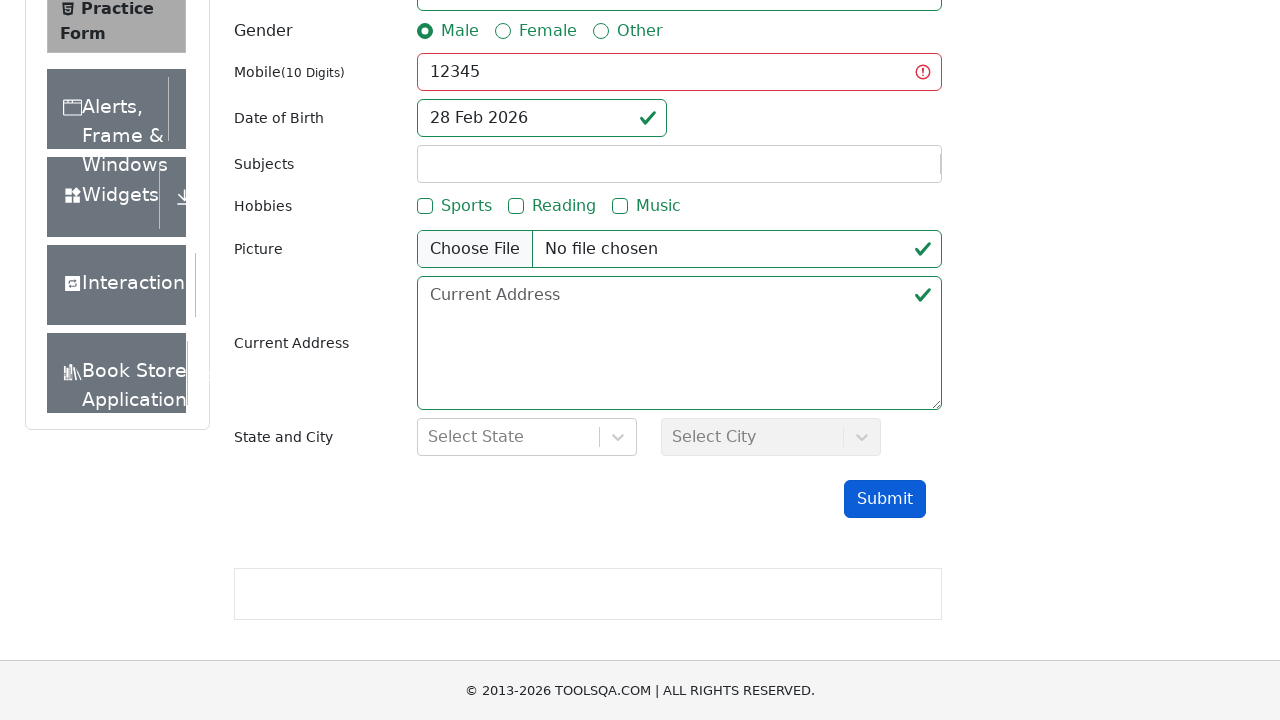

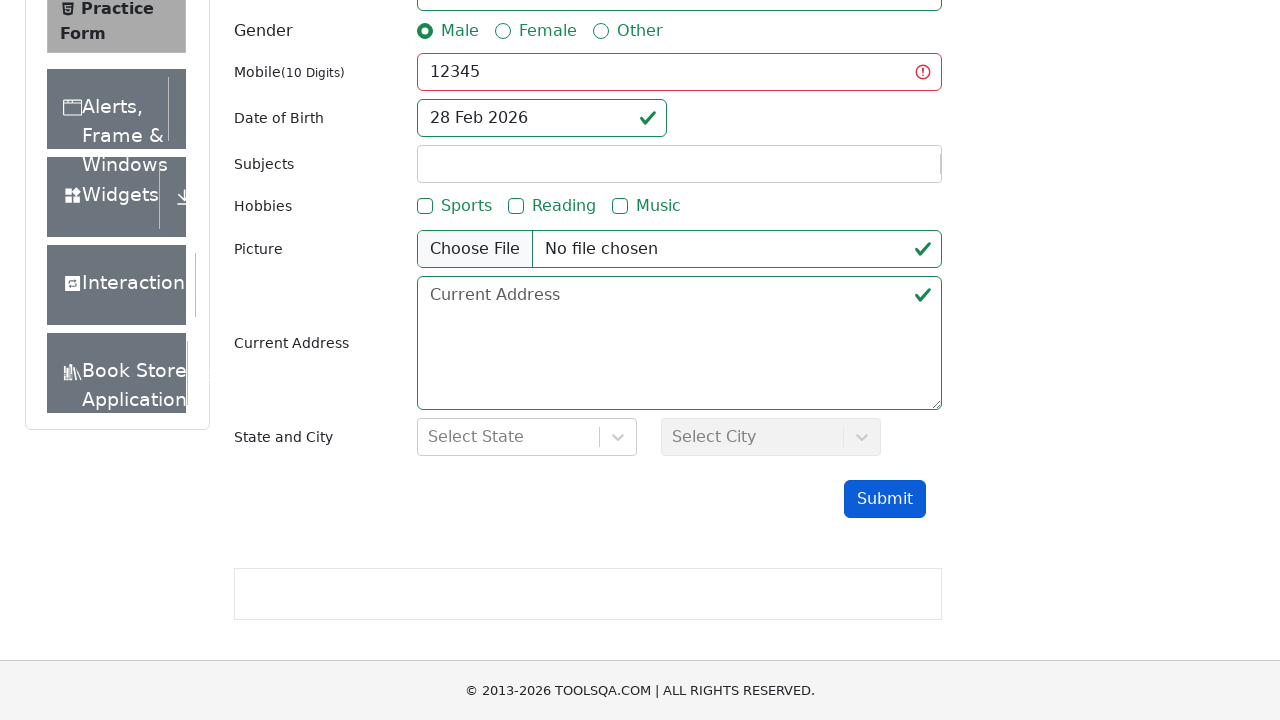